Tests drag and drop functionality by dragging a source element onto a target element using the dragAndDrop action within an iframe.

Starting URL: https://jqueryui.com/droppable/

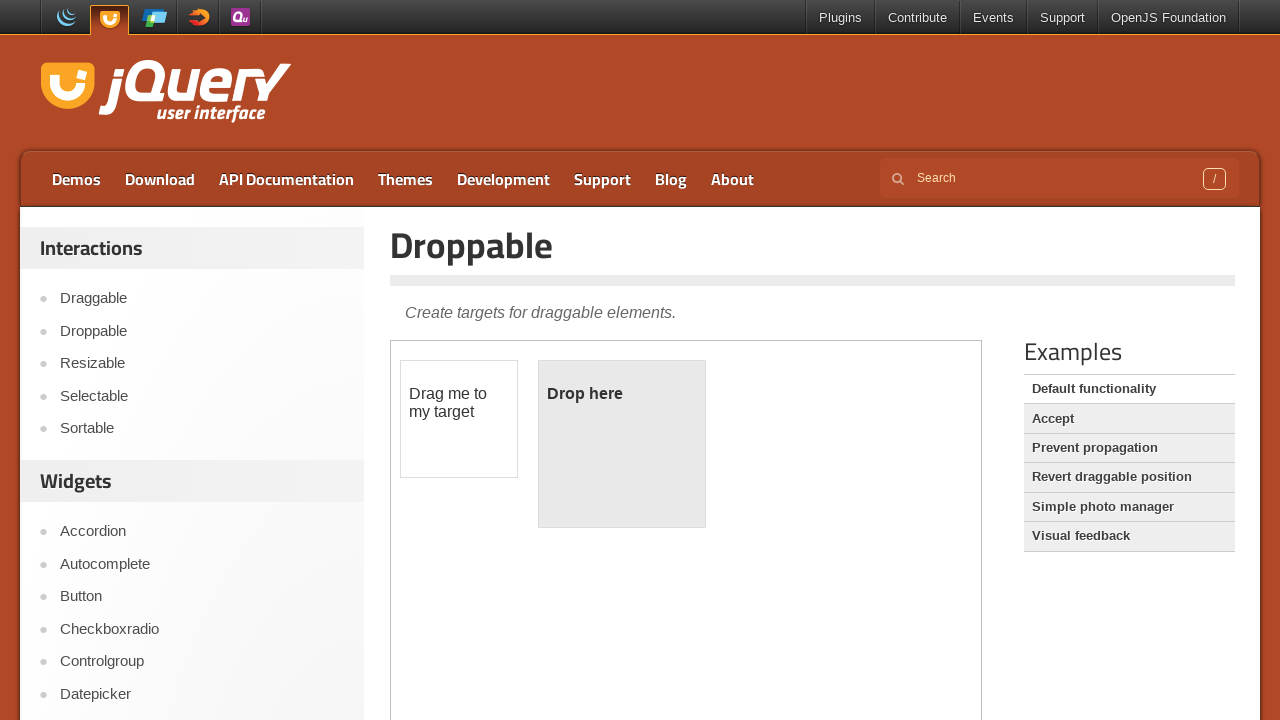

Located the iframe containing draggable elements
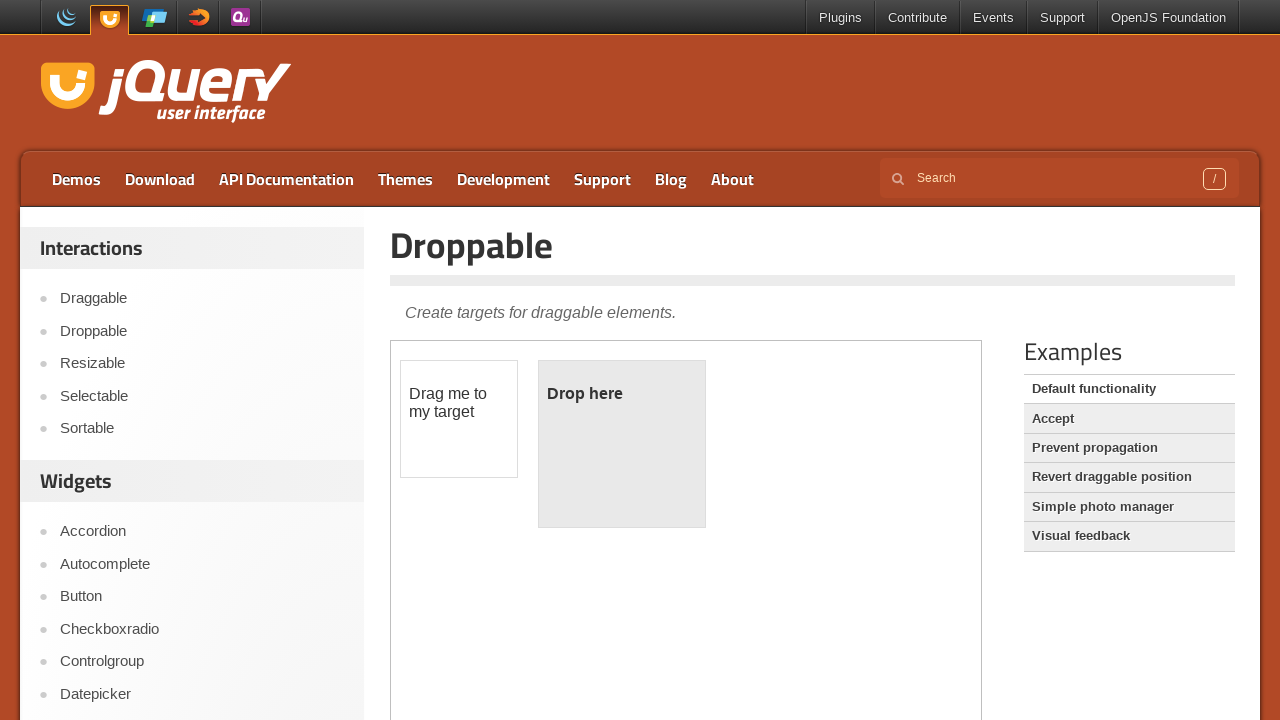

Located the source draggable element (#draggable)
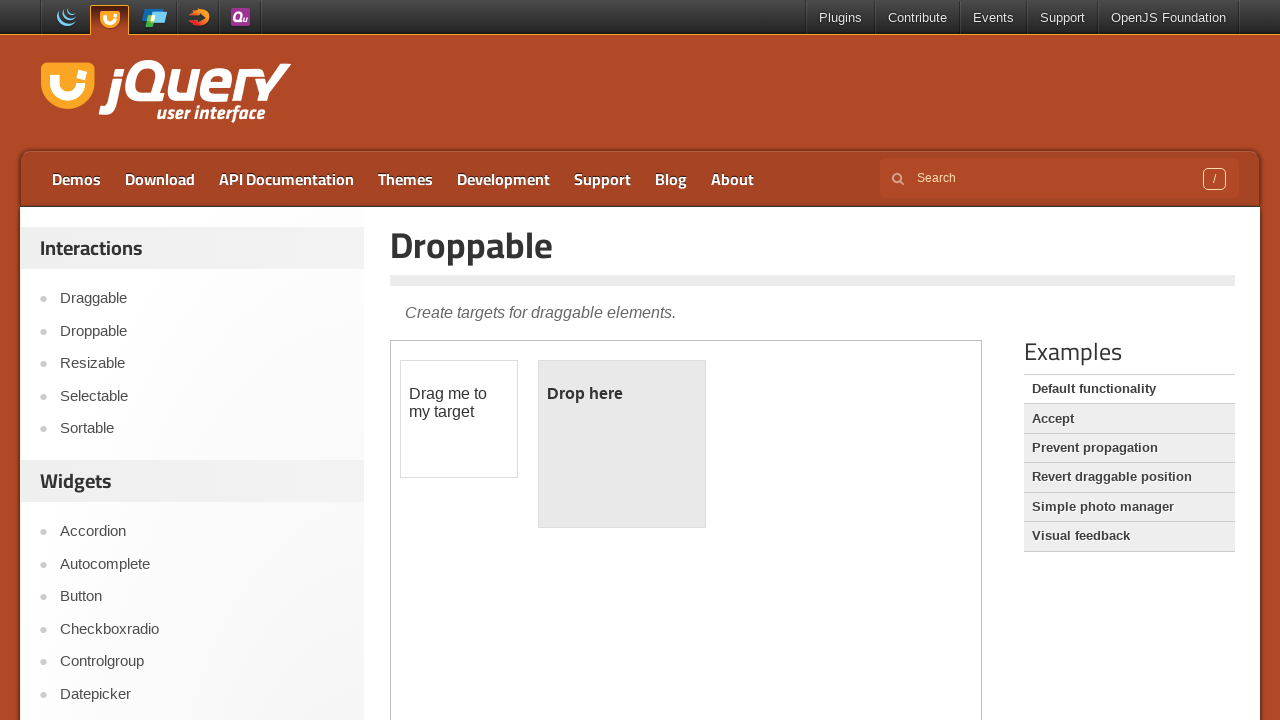

Located the target droppable element (#droppable)
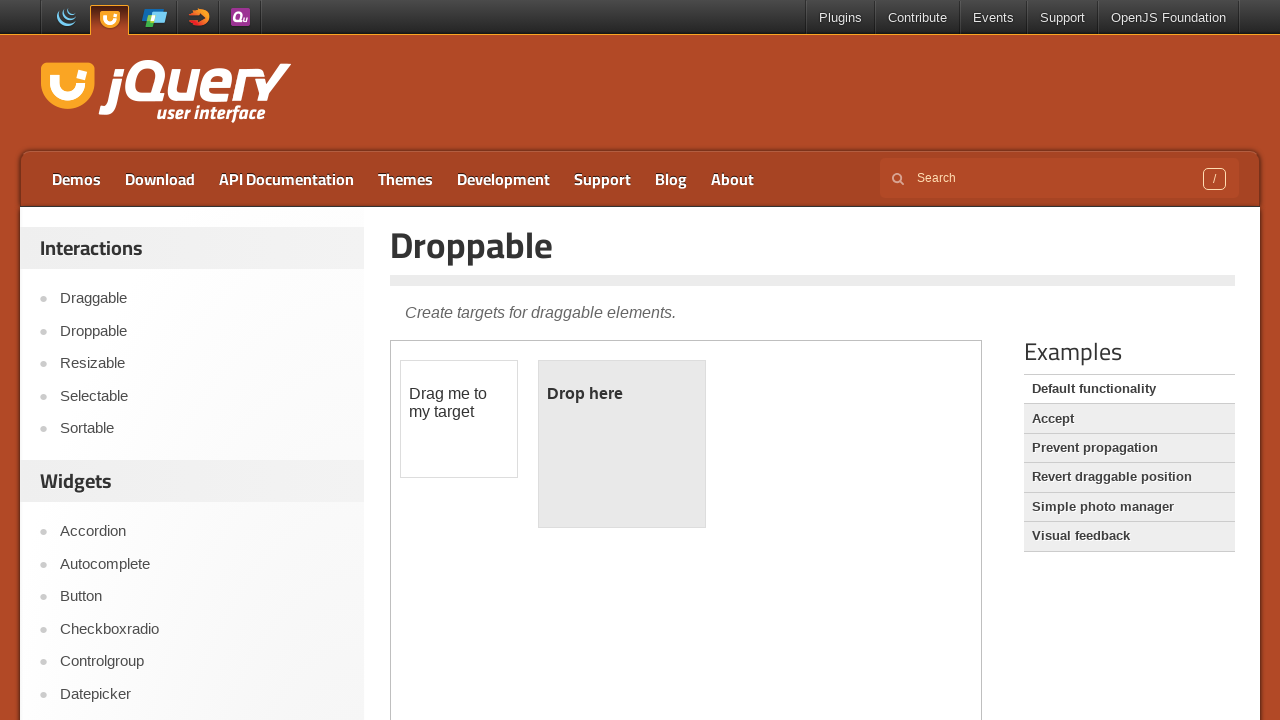

Dragged source element onto target element at (622, 444)
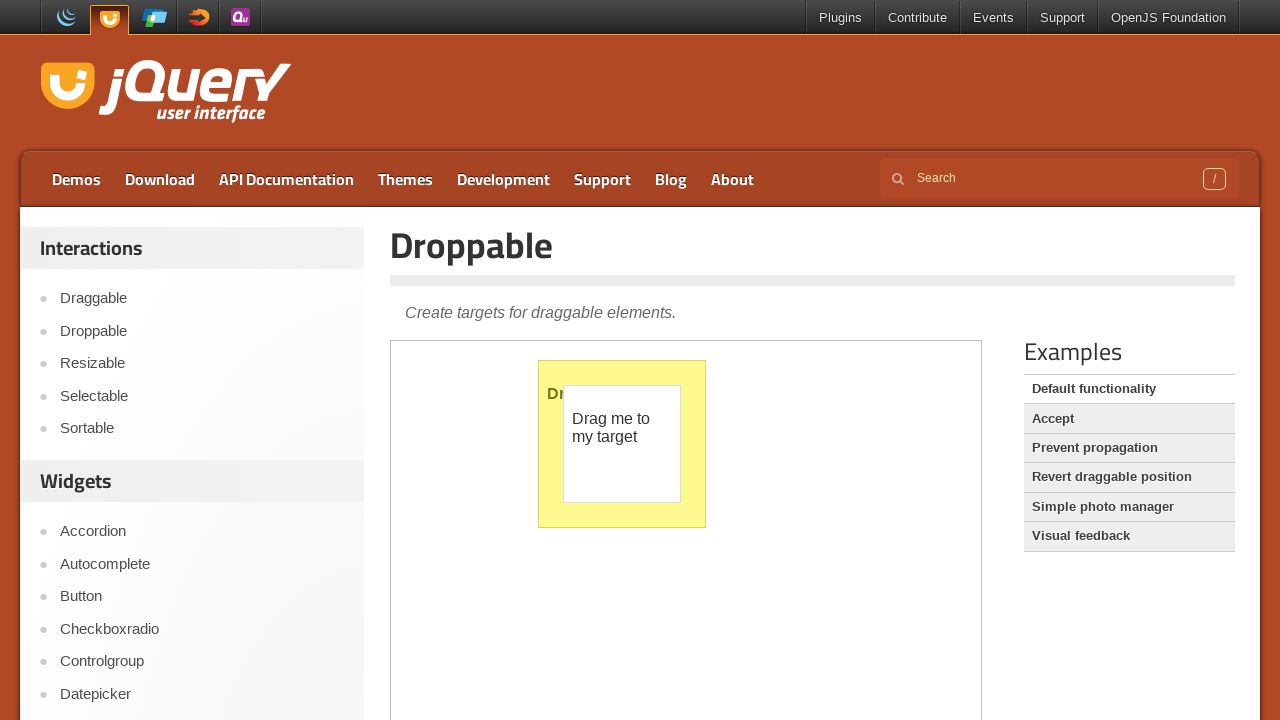

Waited 2 seconds to observe drag and drop result
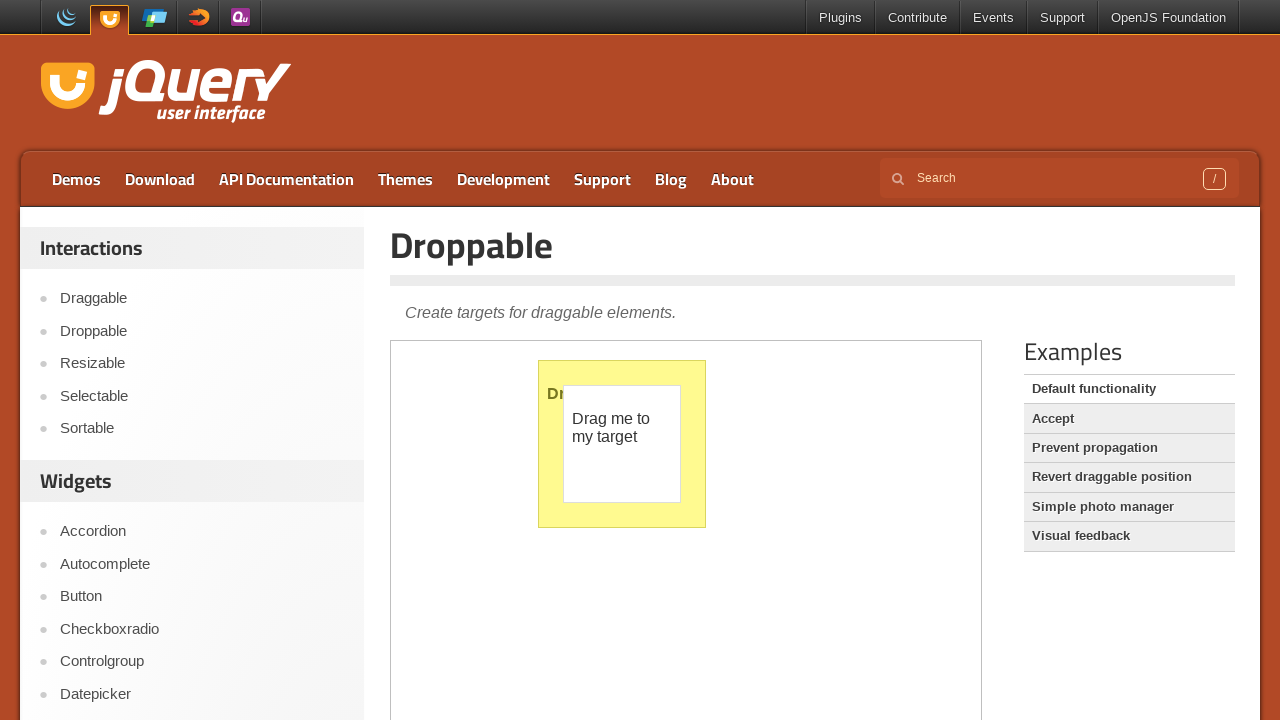

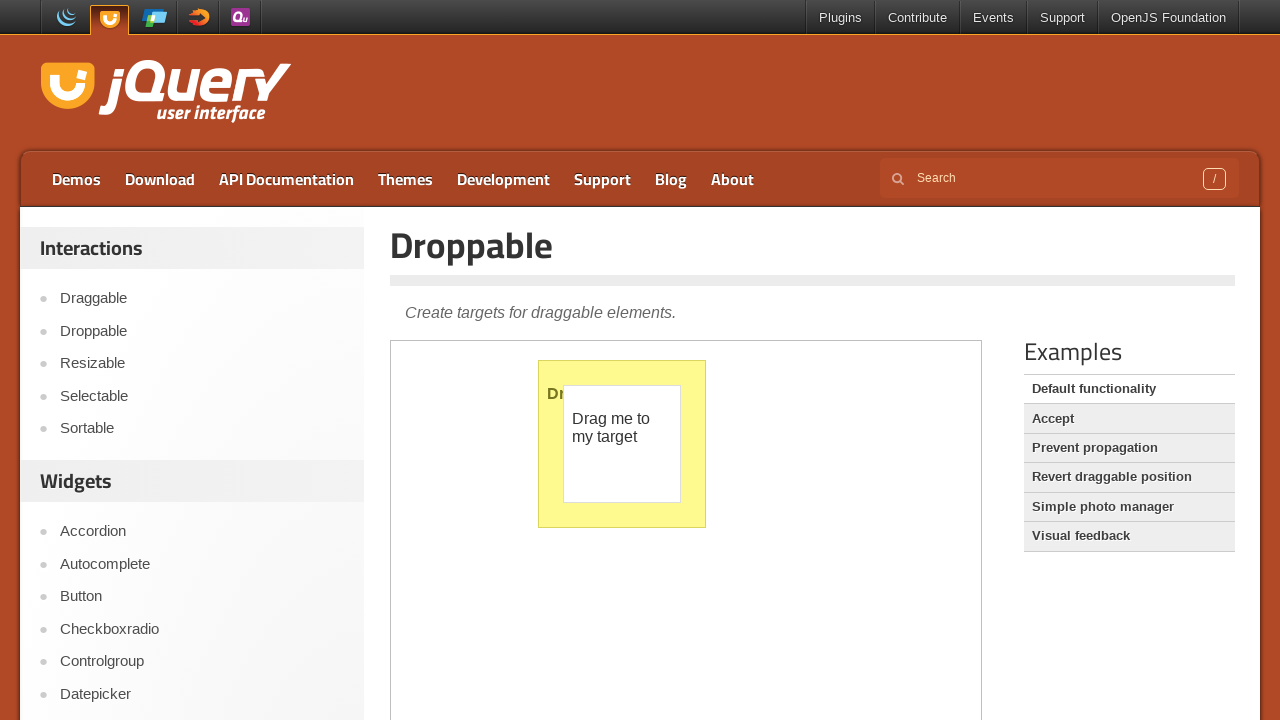